Tests that the Clear completed button displays with correct text after completing a todo

Starting URL: https://demo.playwright.dev/todomvc

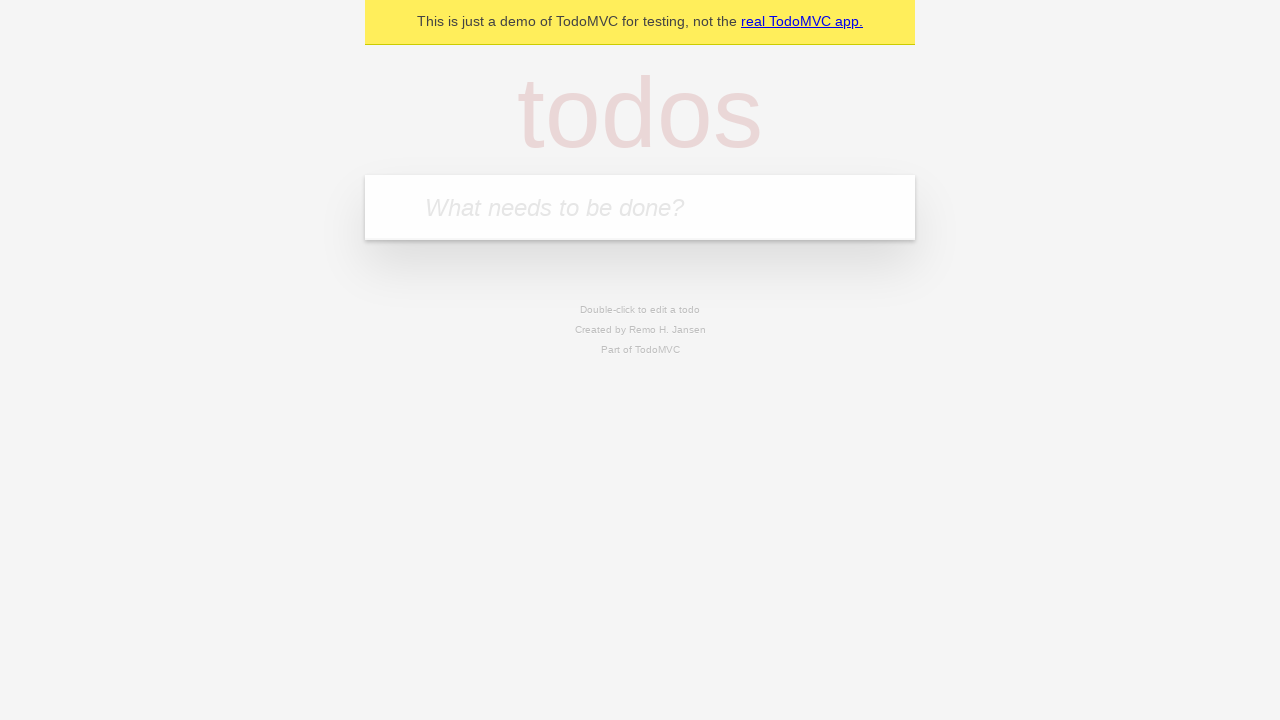

Filled todo input with 'buy some cheese' on internal:attr=[placeholder="What needs to be done?"i]
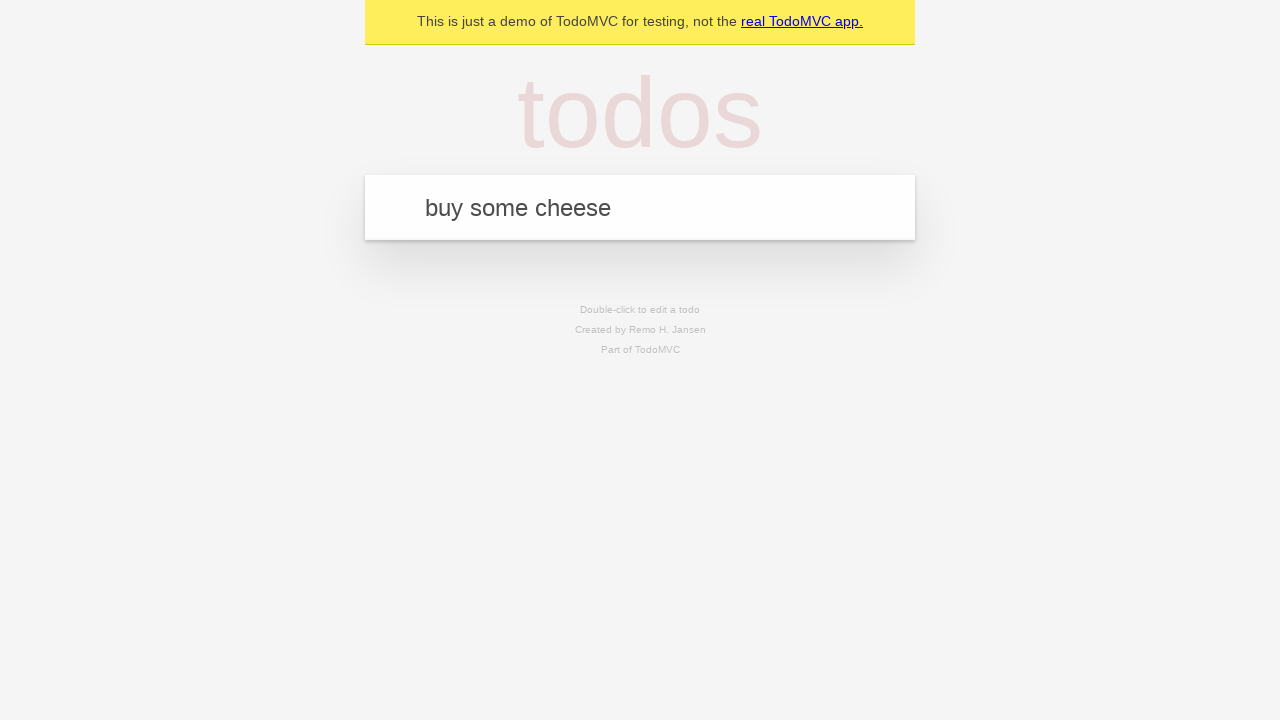

Pressed Enter to add first todo on internal:attr=[placeholder="What needs to be done?"i]
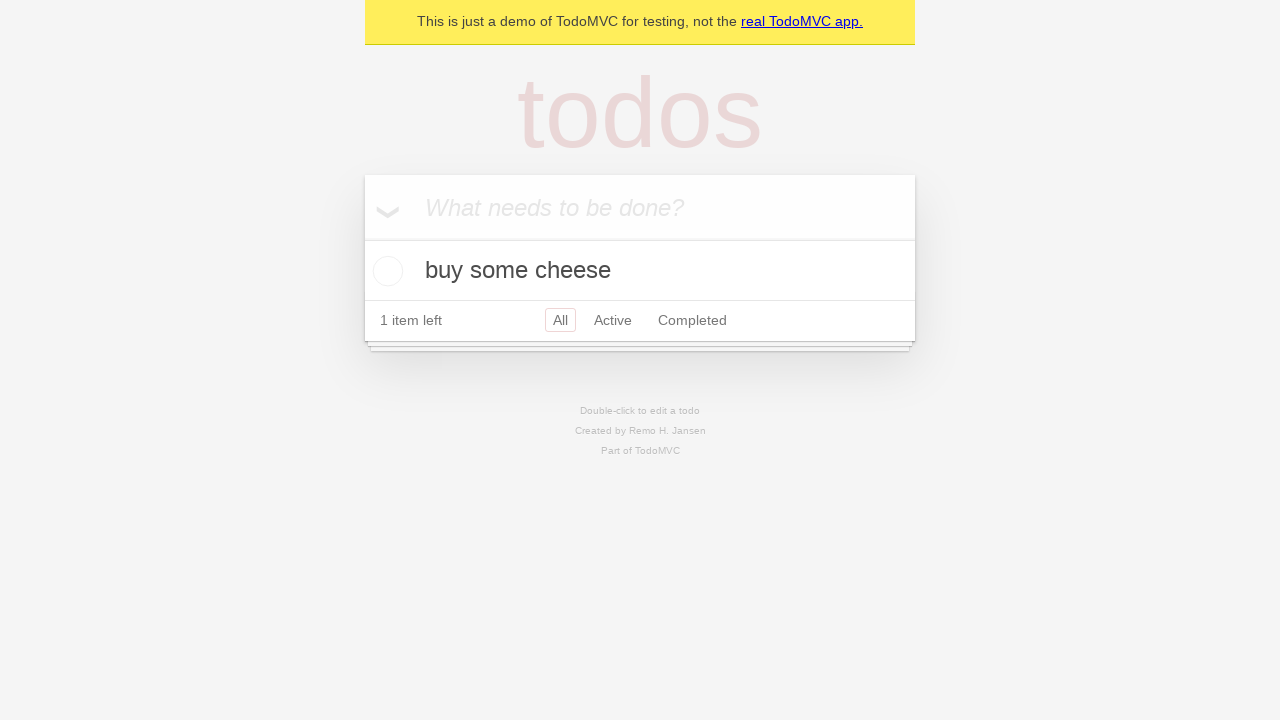

Filled todo input with 'feed the cat' on internal:attr=[placeholder="What needs to be done?"i]
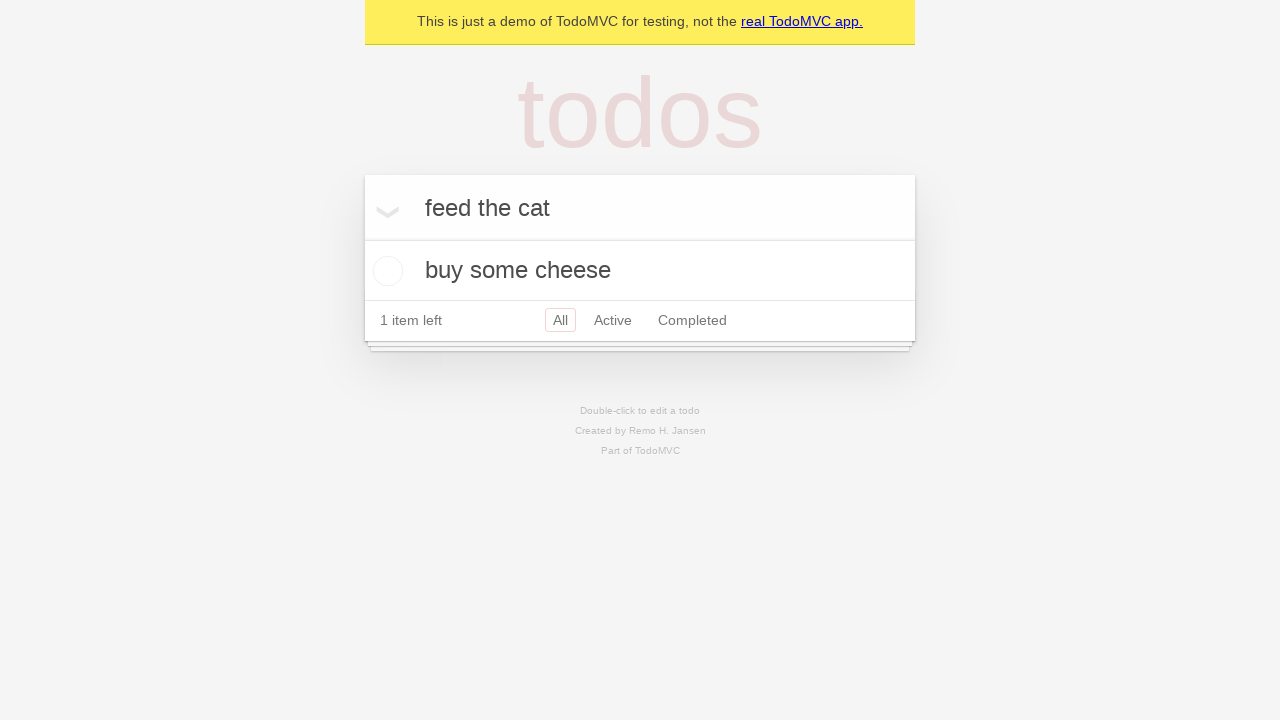

Pressed Enter to add second todo on internal:attr=[placeholder="What needs to be done?"i]
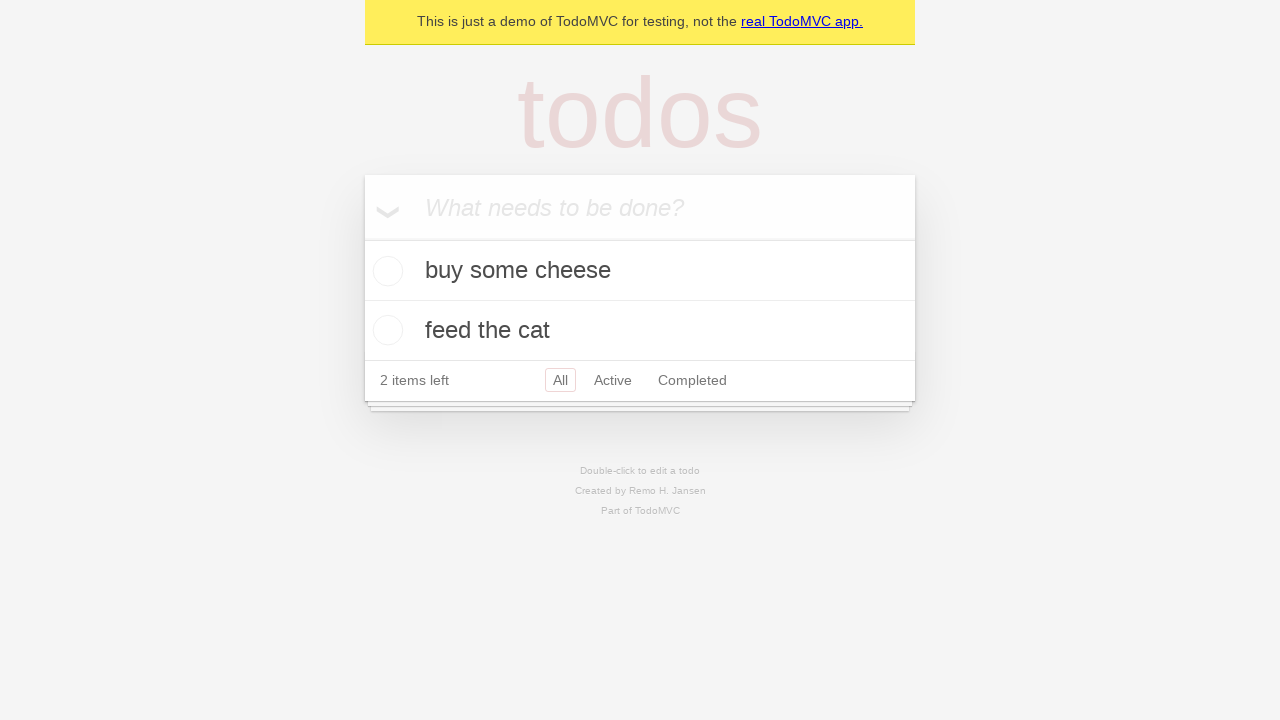

Filled todo input with 'book a doctors appointment' on internal:attr=[placeholder="What needs to be done?"i]
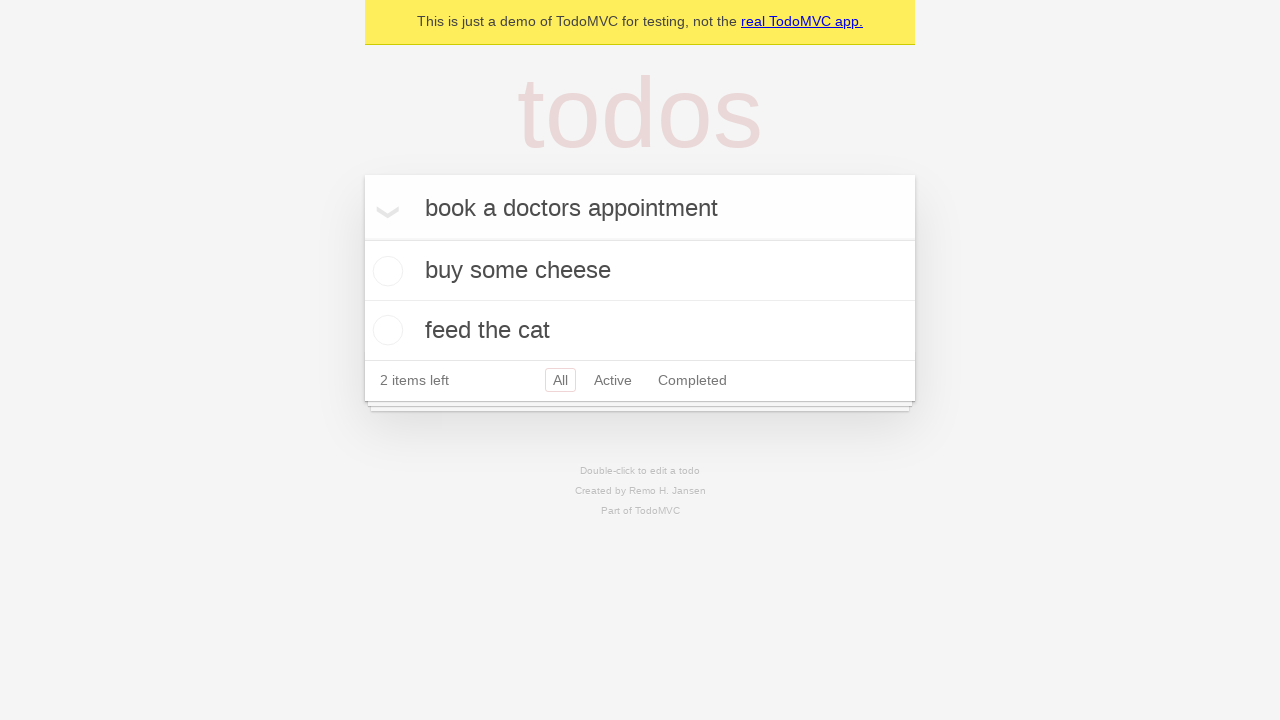

Pressed Enter to add third todo on internal:attr=[placeholder="What needs to be done?"i]
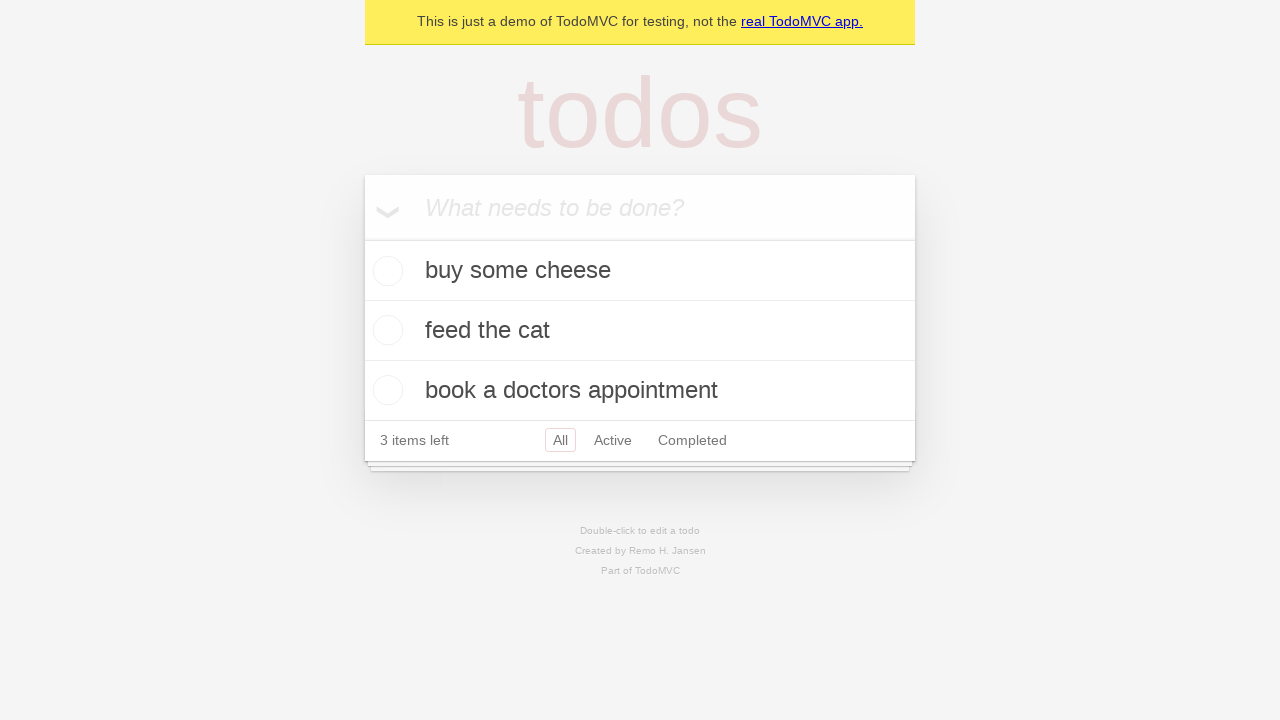

Checked the first todo item to mark it as completed at (385, 271) on .todo-list li .toggle >> nth=0
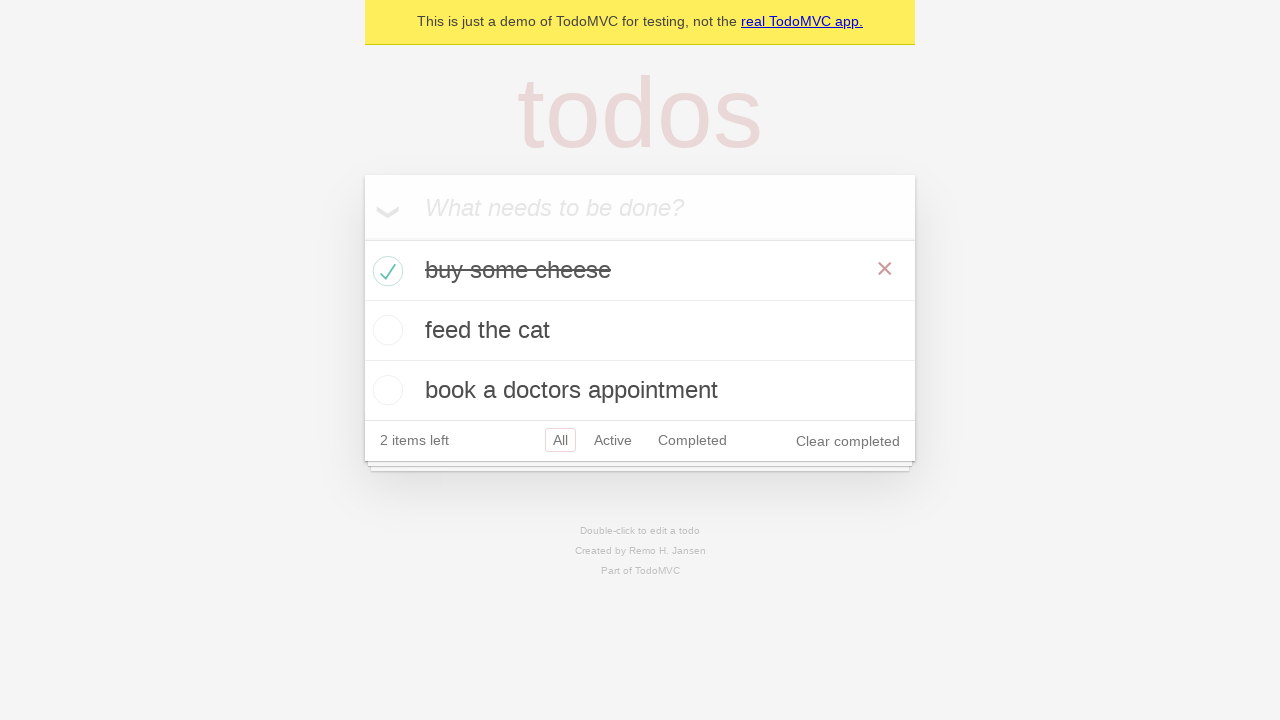

Clear completed button appeared after completing todo
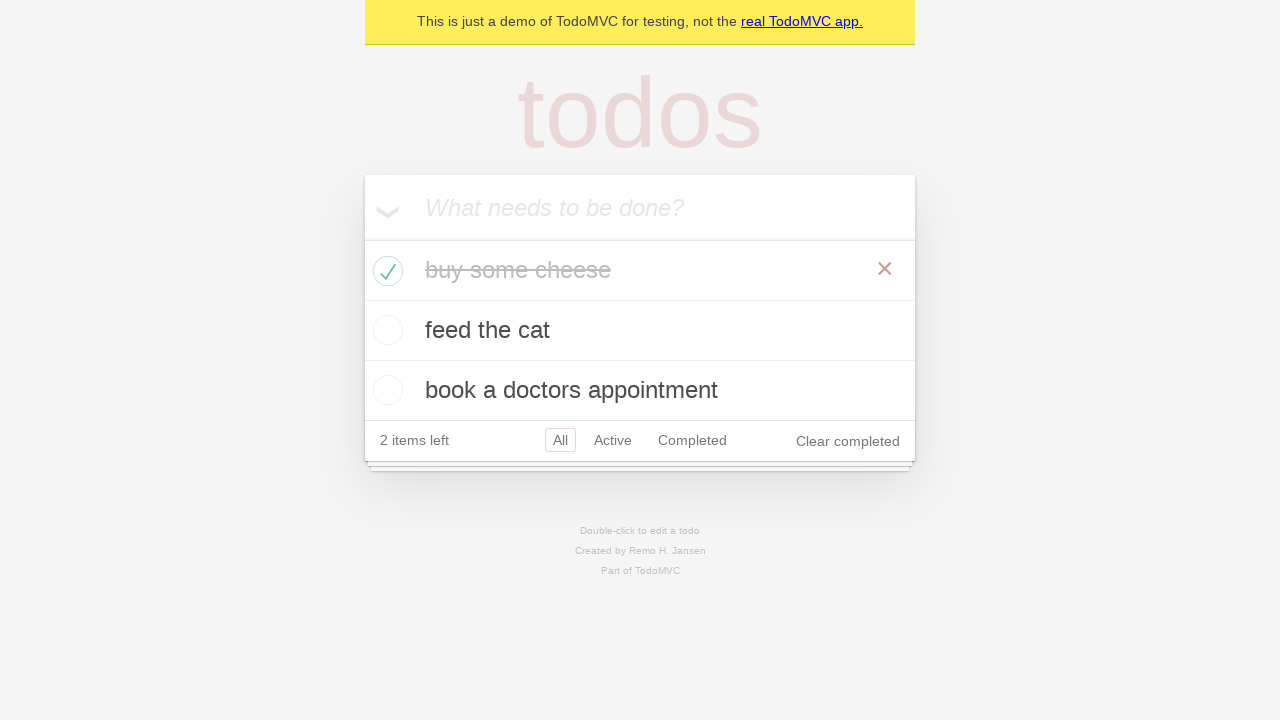

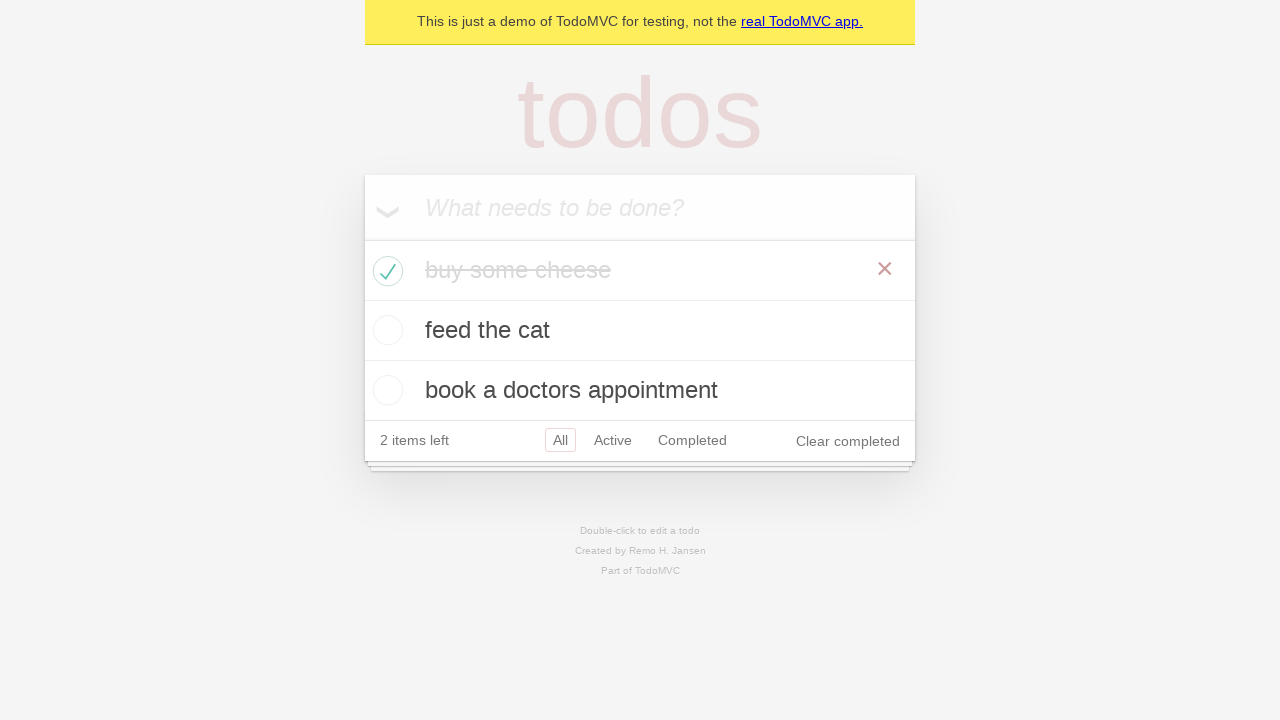